Navigates to the OrangeHRM demo login page and verifies the page loads by checking for the page title

Starting URL: https://opensource-demo.orangehrmlive.com/web/index.php/auth/login

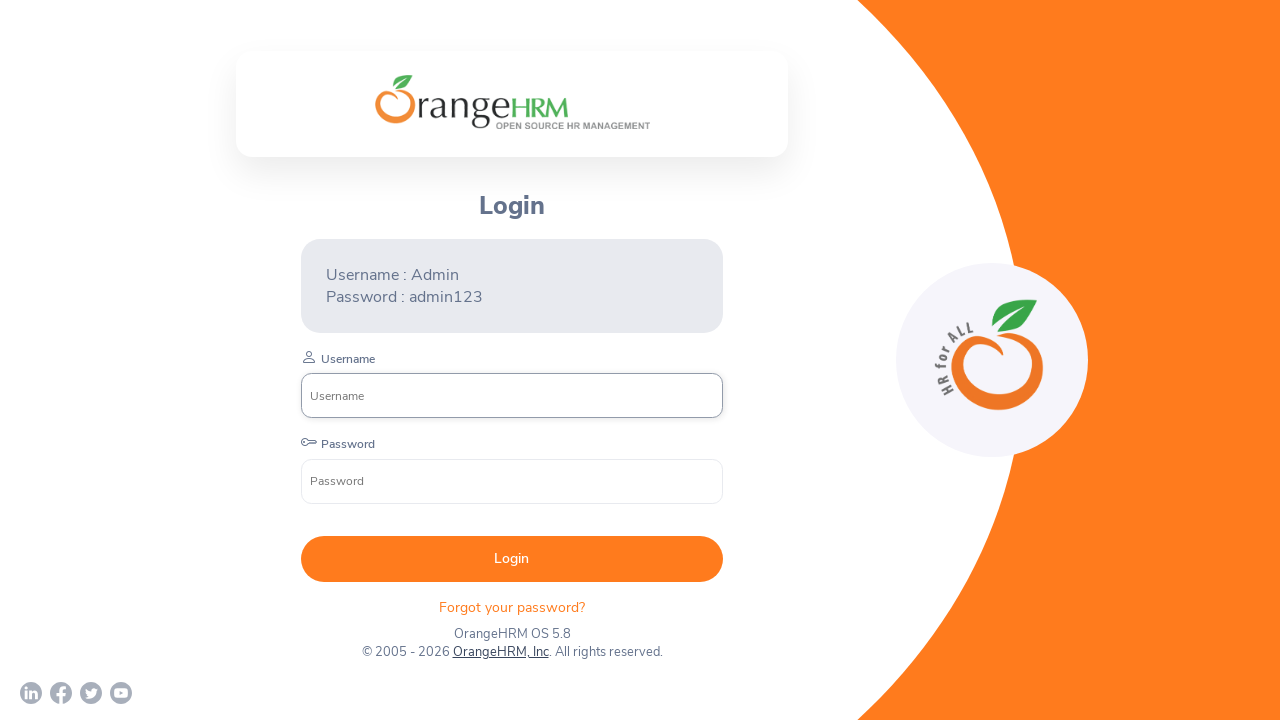

Waited for page to reach domcontentloaded state
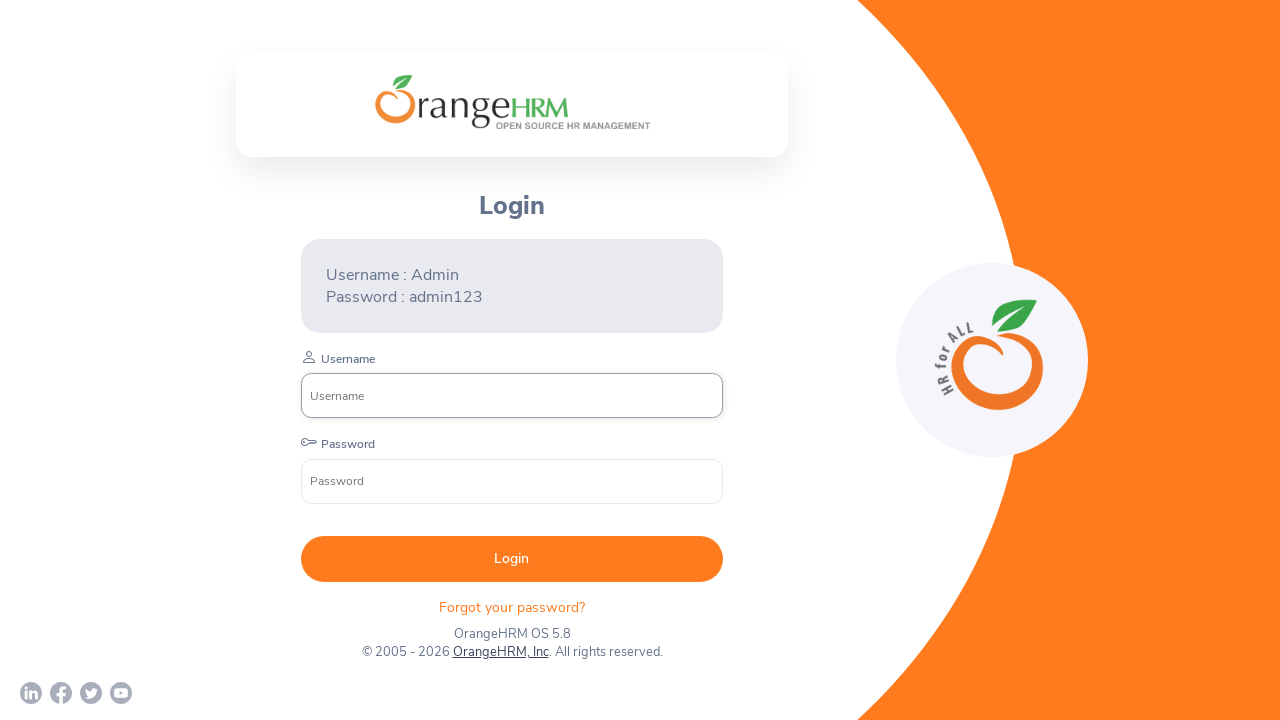

Retrieved page title
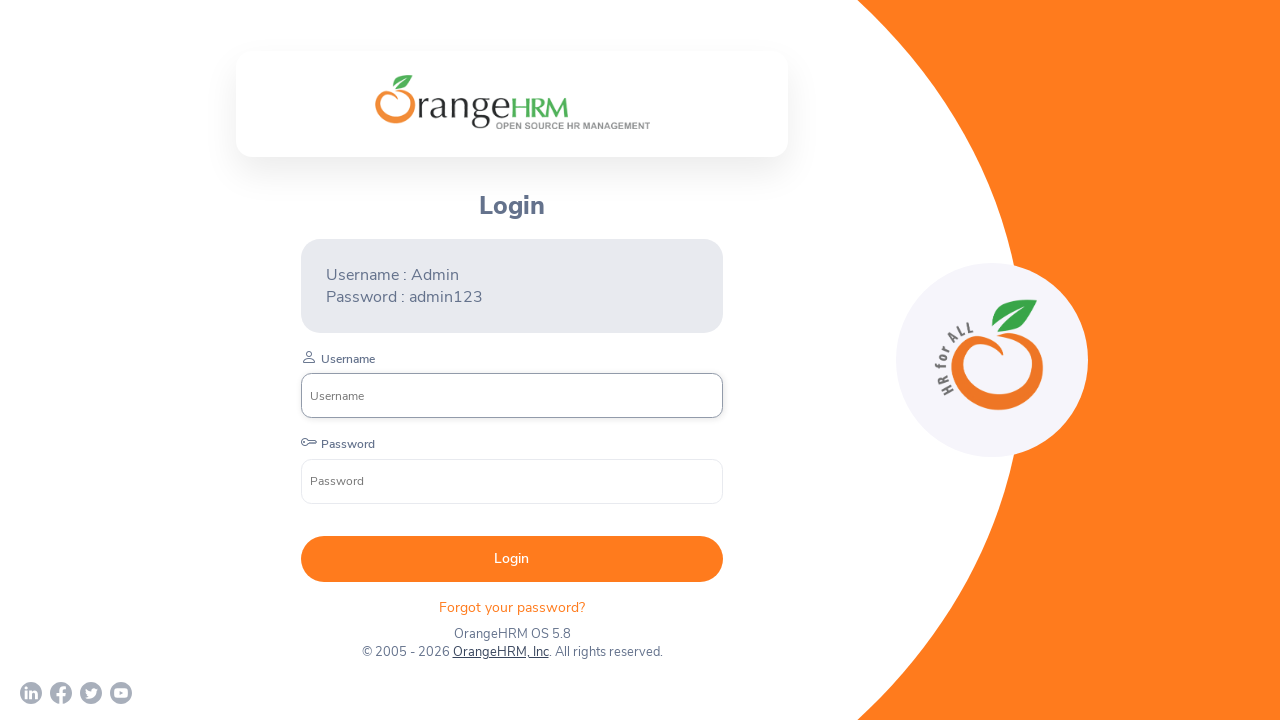

Verified page title is not empty
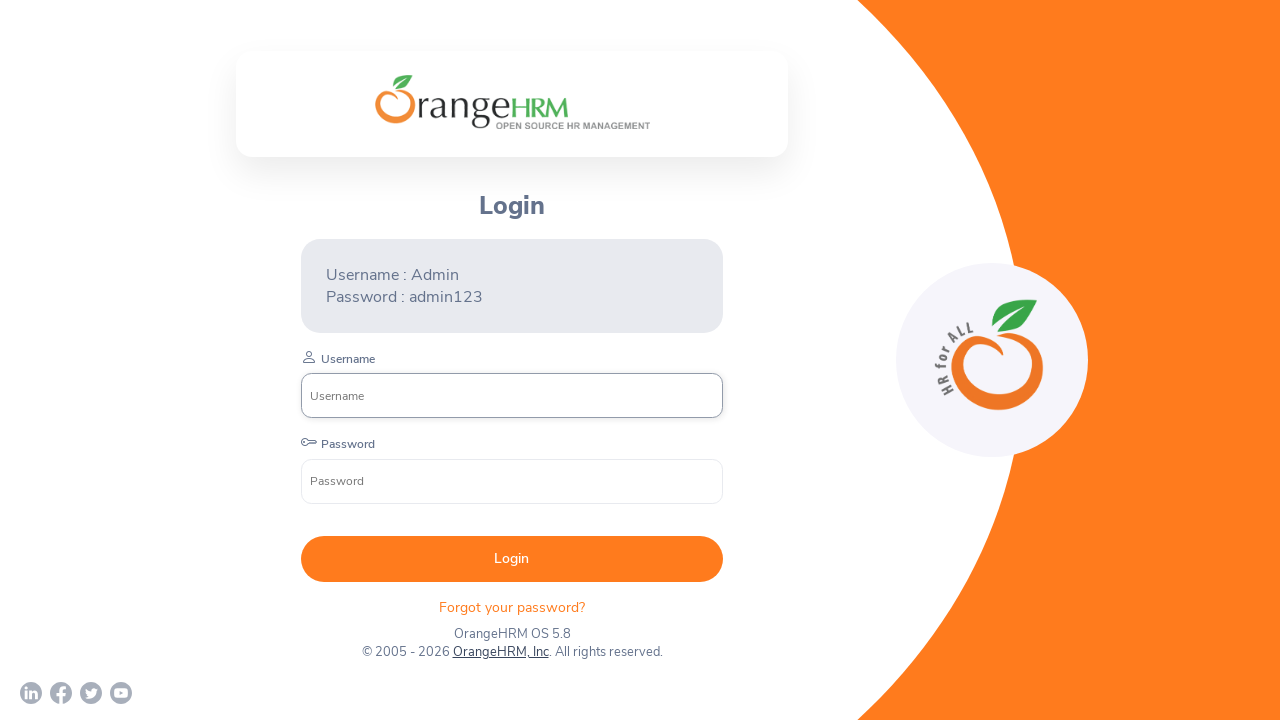

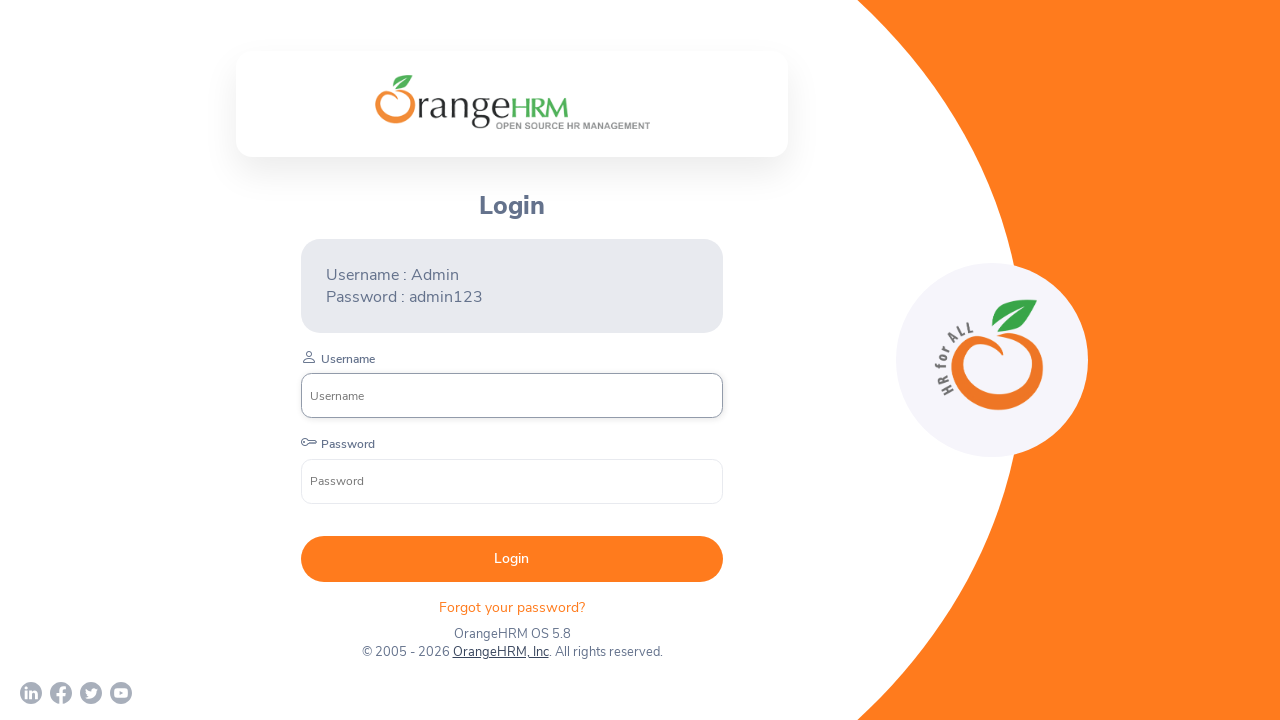